Navigates to the Ryanair Poland website and clears all browser cookies

Starting URL: https://www.ryanair.com/pl/pl

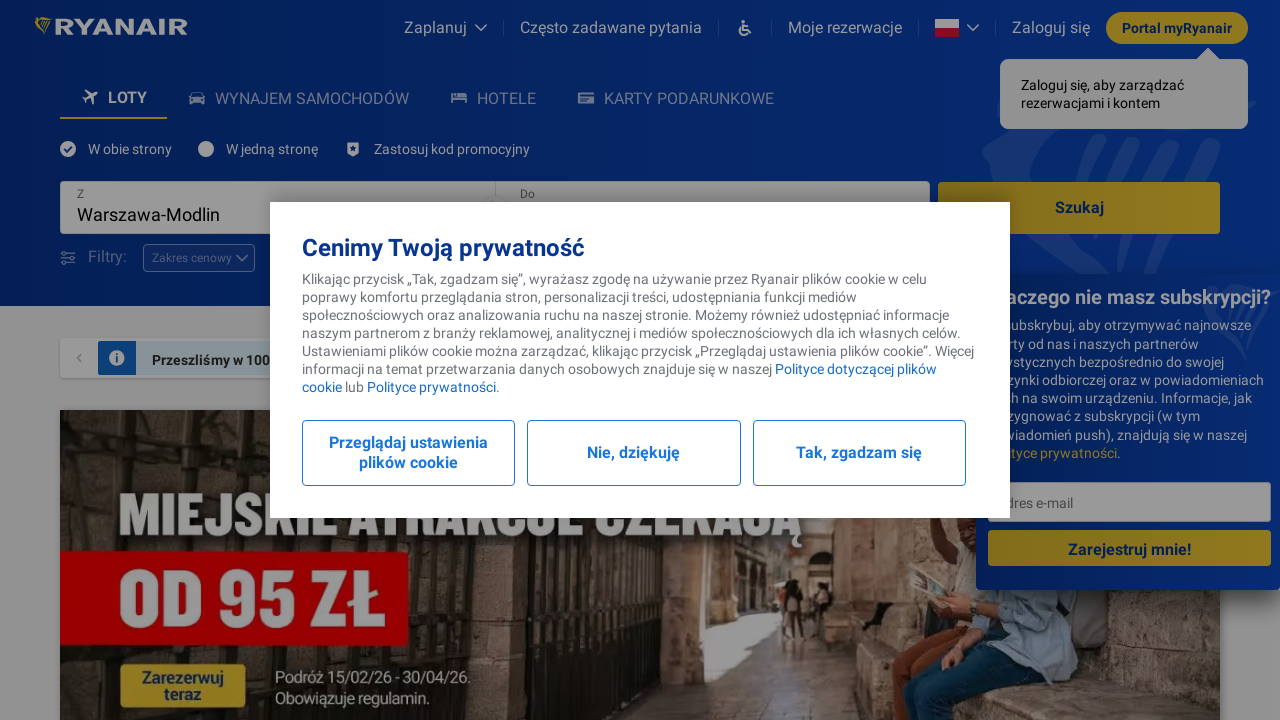

Navigated to Ryanair Poland website
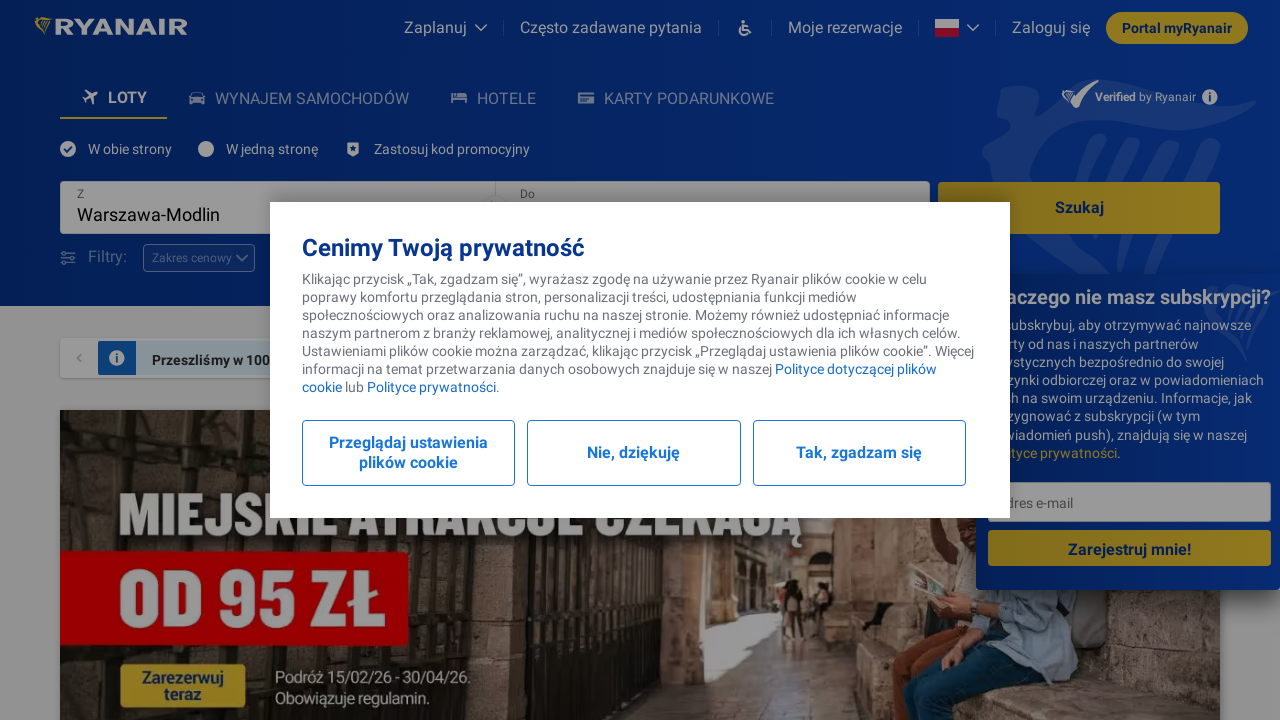

Cleared all browser cookies
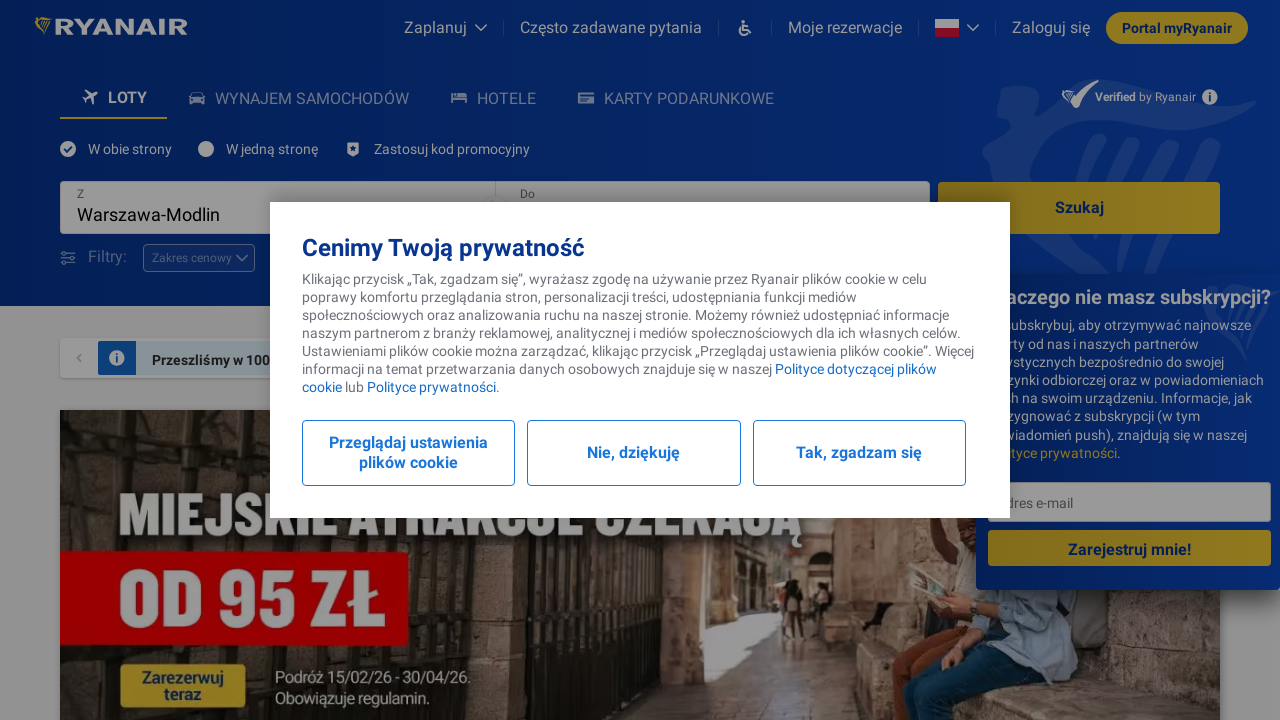

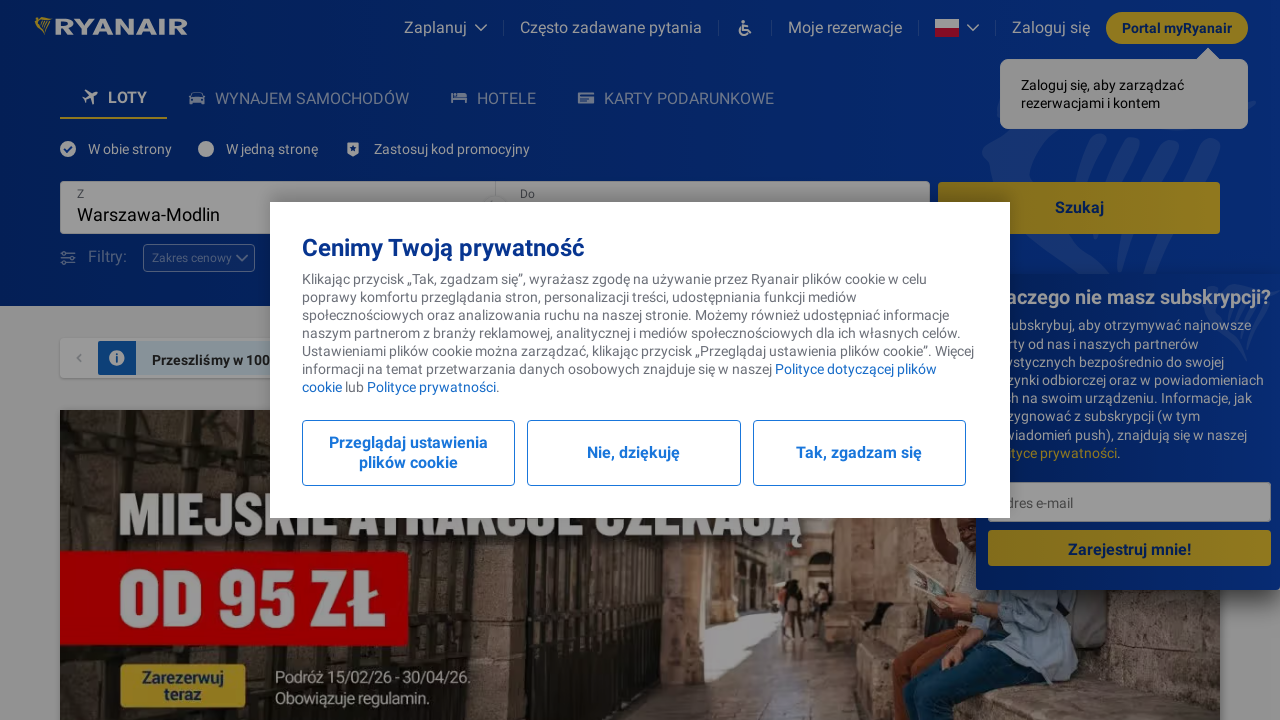